Tests the catalog page by clicking the home link and verifying the cat image is displayed correctly

Starting URL: https://cs1632.appspot.com/

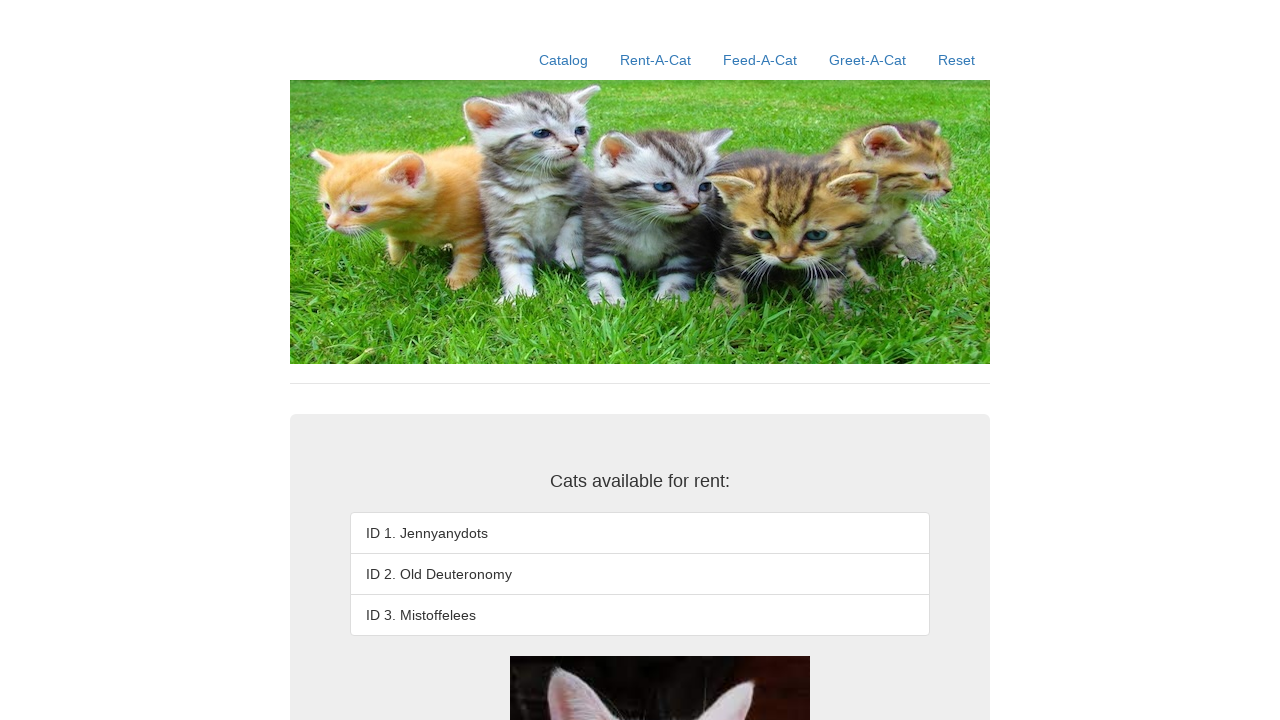

Clicked the catalog/home link at (564, 60) on xpath=//a[contains(@href, '/')]
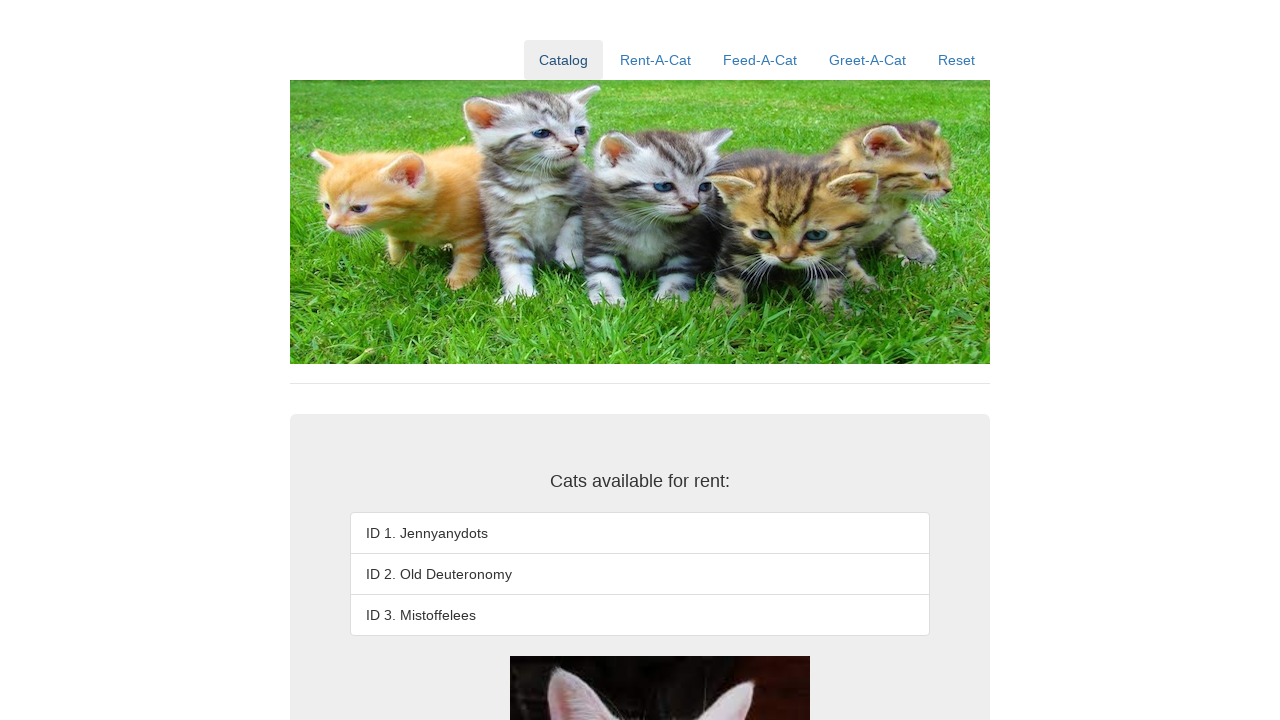

Cat image 'Old Deuteronomy' loaded and is displayed correctly
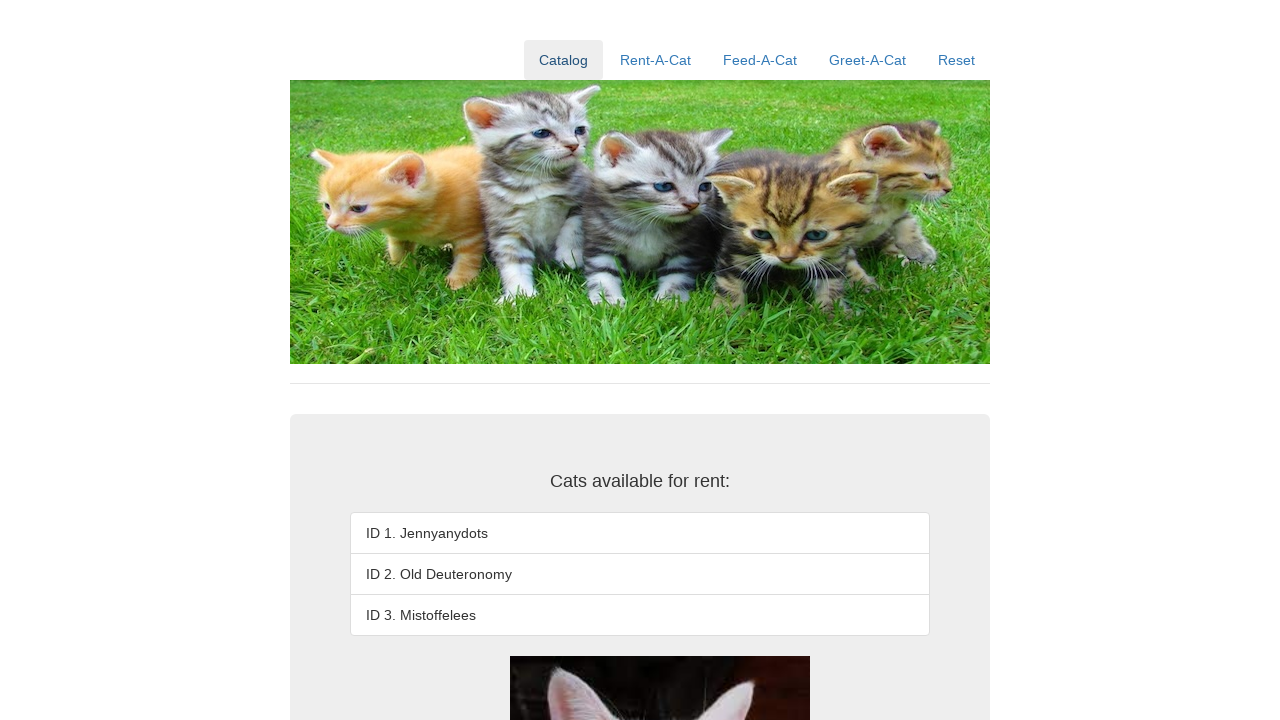

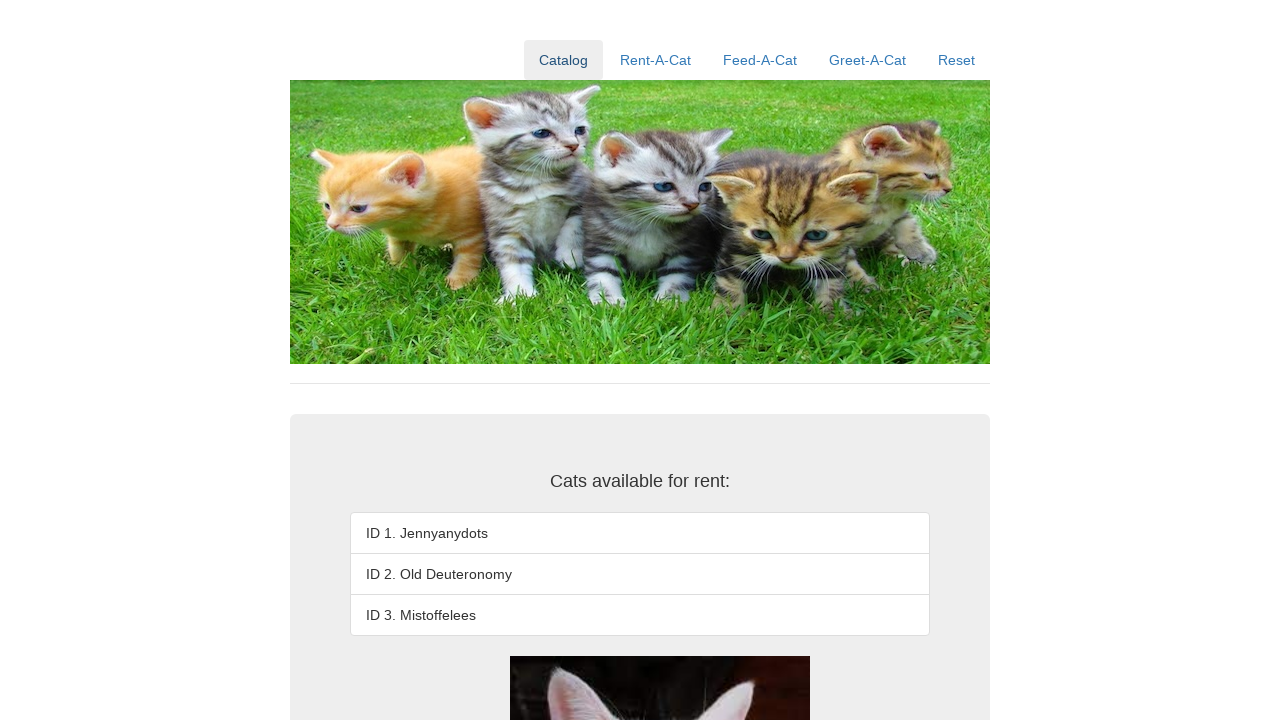